Tests single click functionality by clicking the dynamic "Click Me" button and verifying the success message appears

Starting URL: https://demoqa.com/buttons

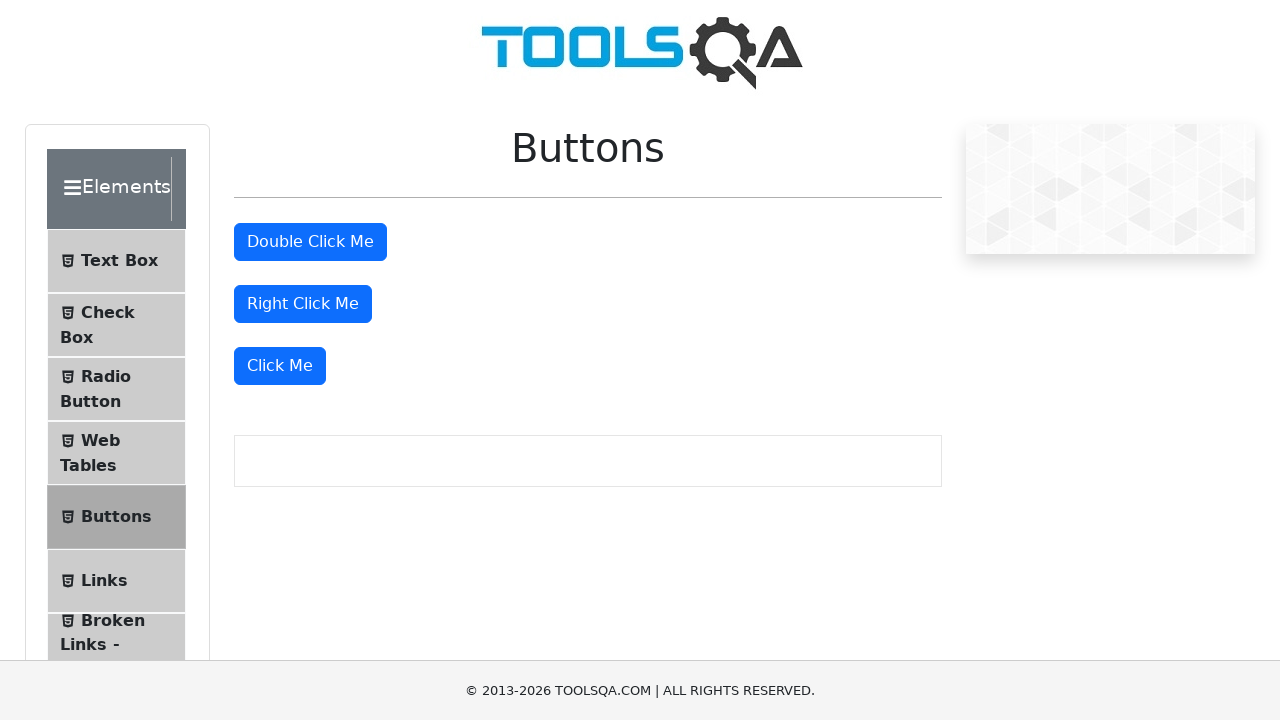

Clicked the dynamic 'Click Me' button at (280, 366) on xpath=//button[text()='Click Me']
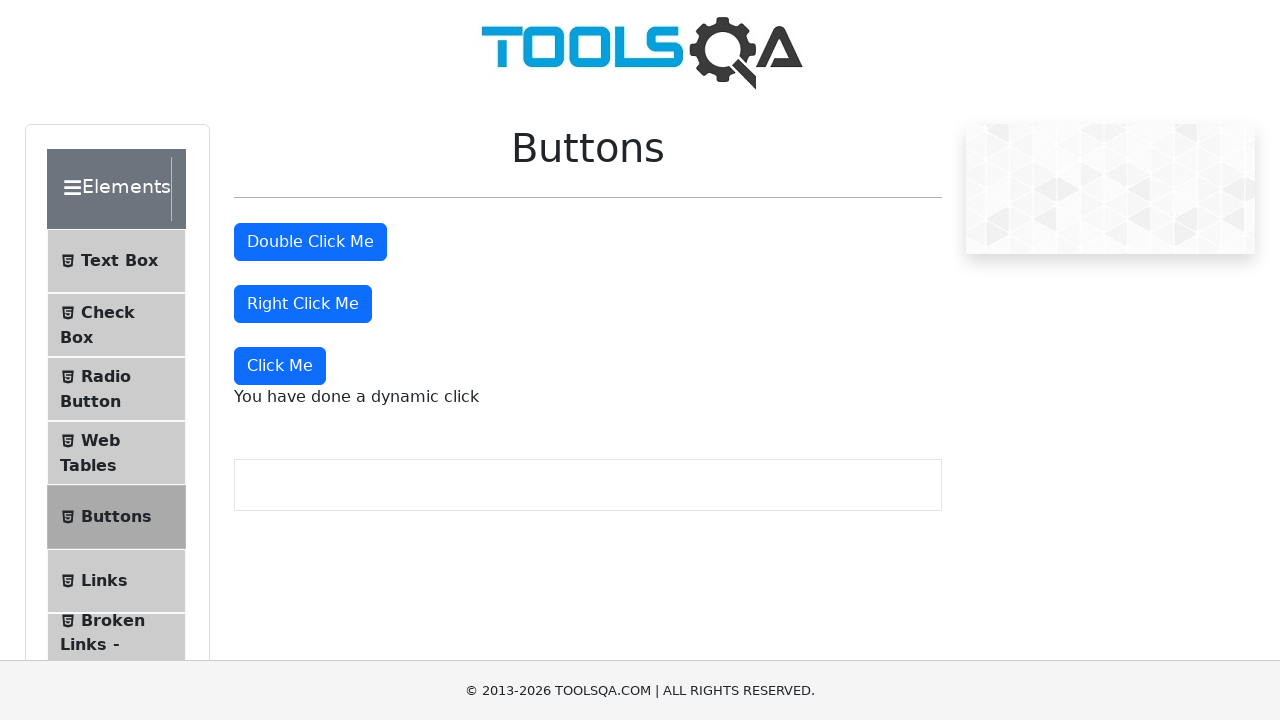

Success message element loaded
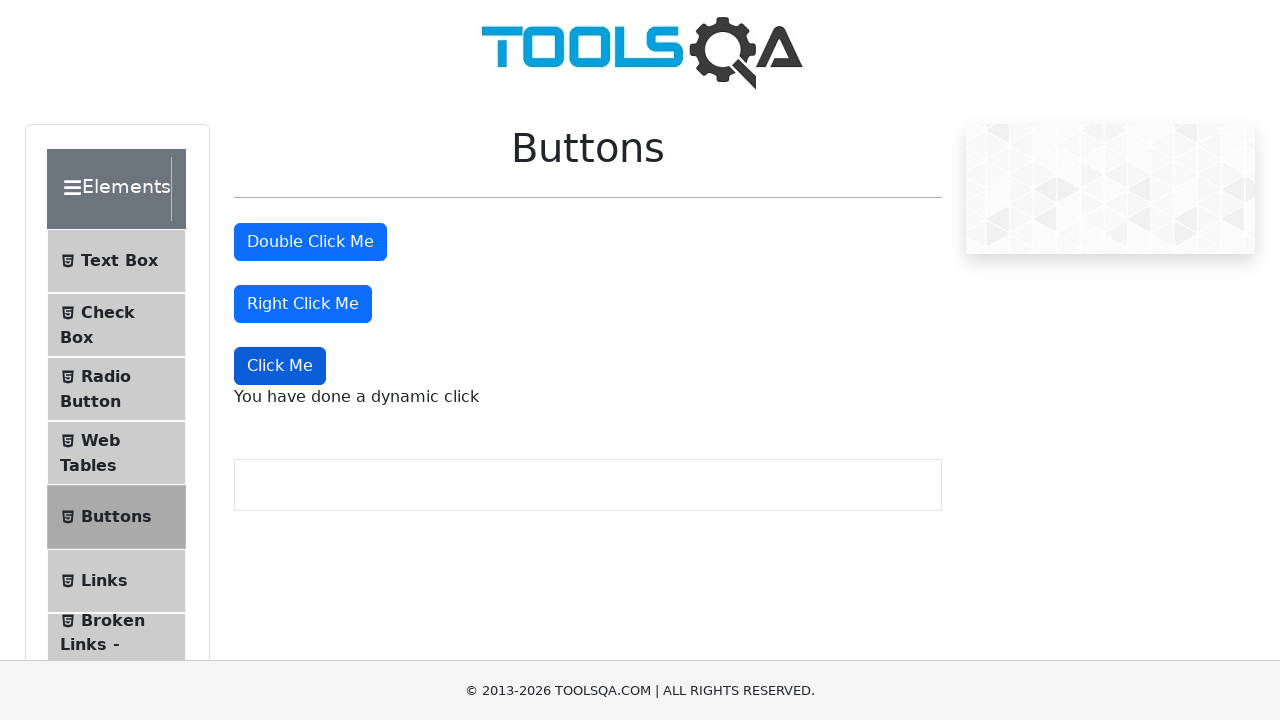

Verified success message text is 'You have done a dynamic click'
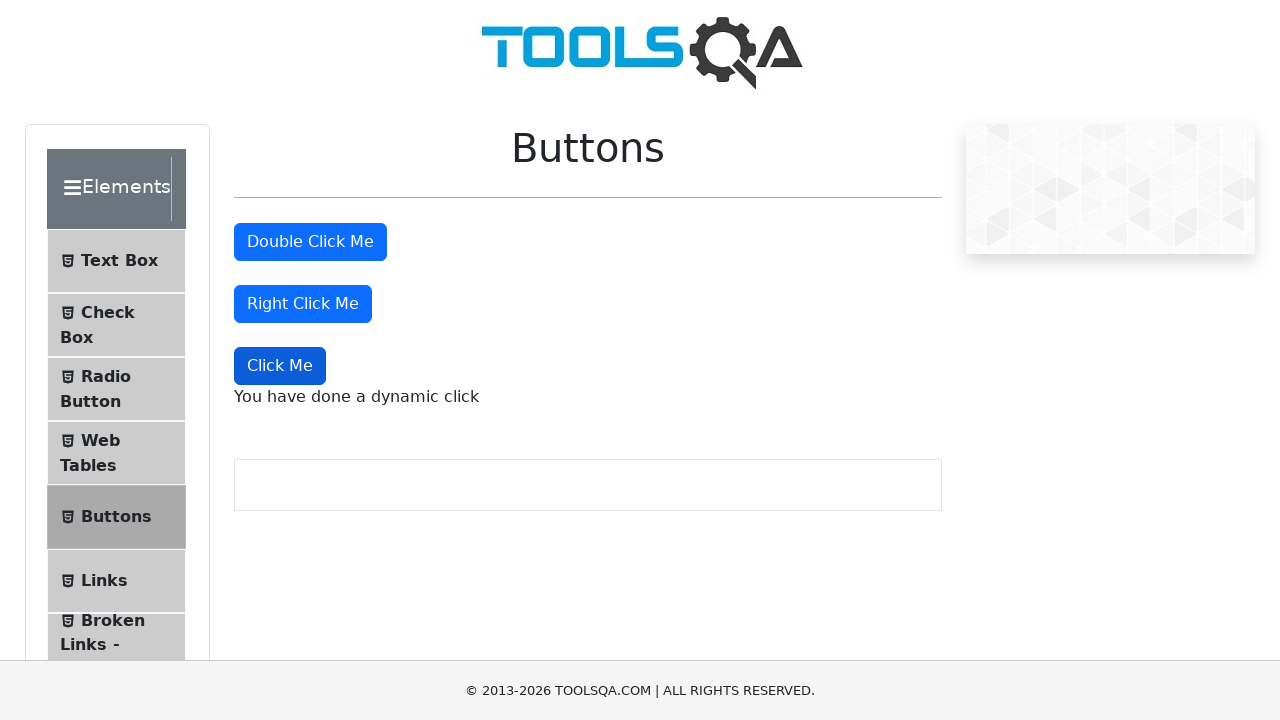

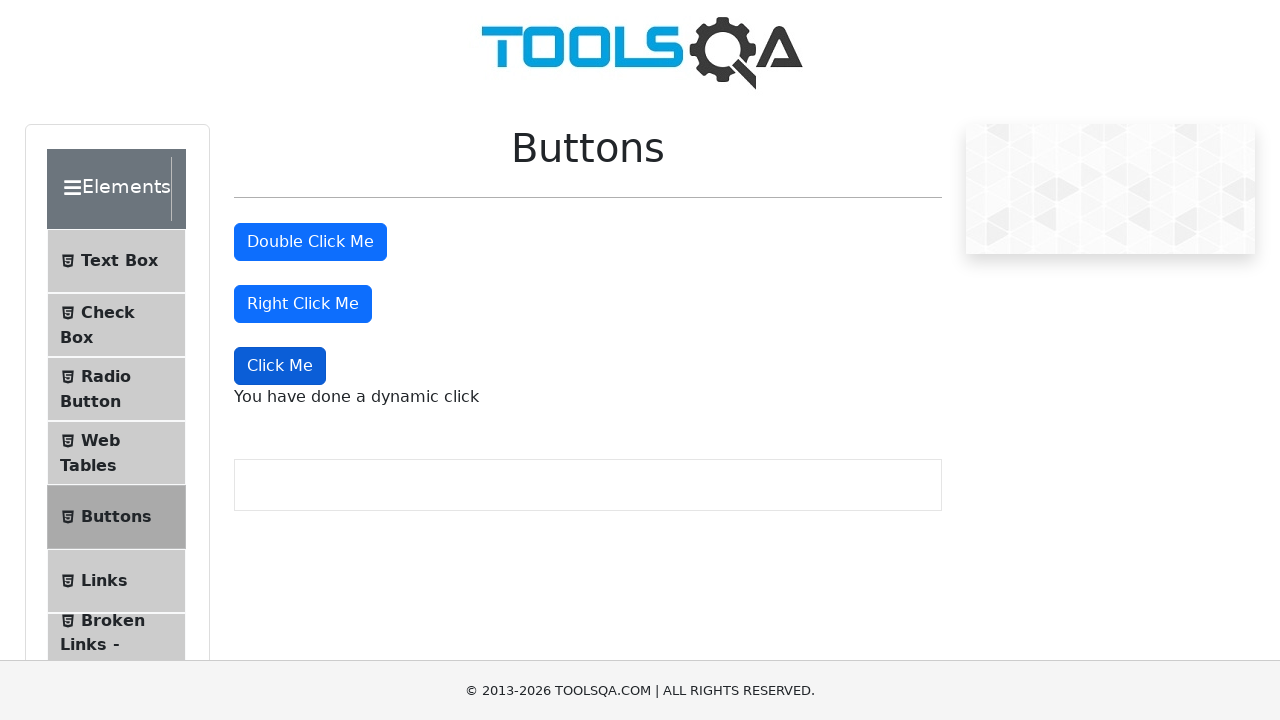